Simple browser automation that navigates to Rahul Shetty Academy website and retrieves page title and URL information

Starting URL: https://rahulshettyacademy.com/

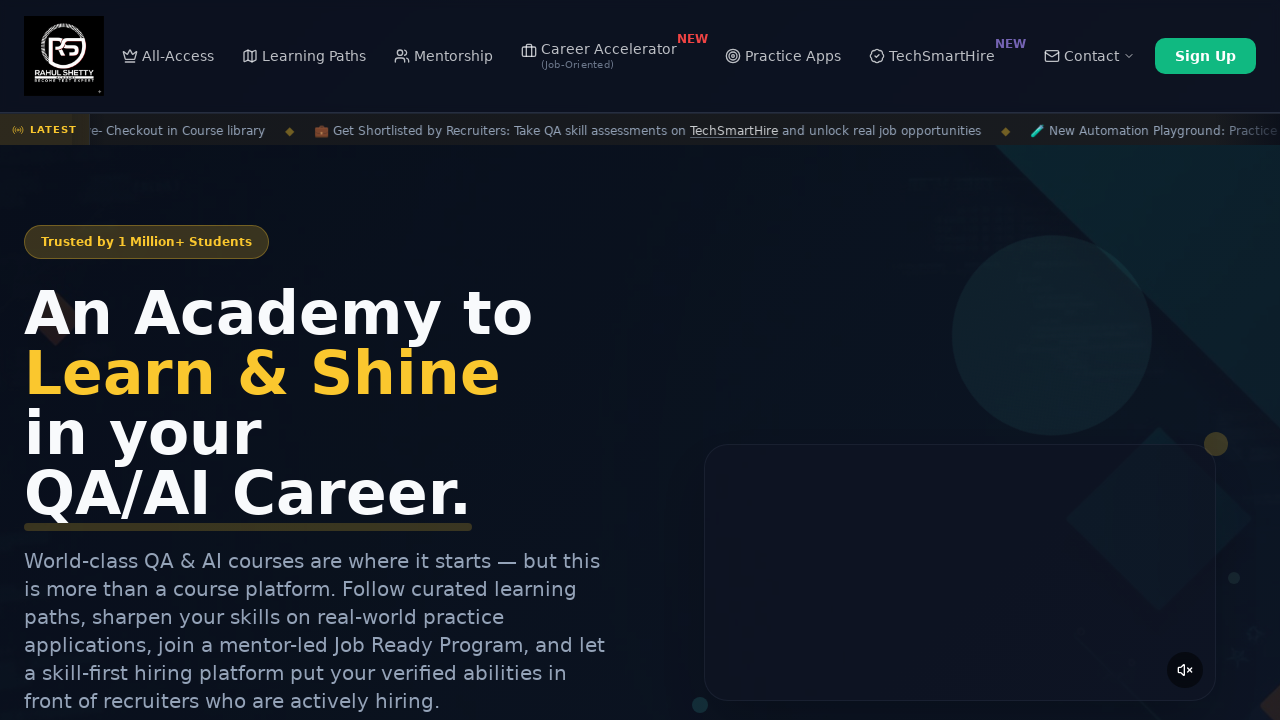

Retrieved page title from Rahul Shetty Academy website
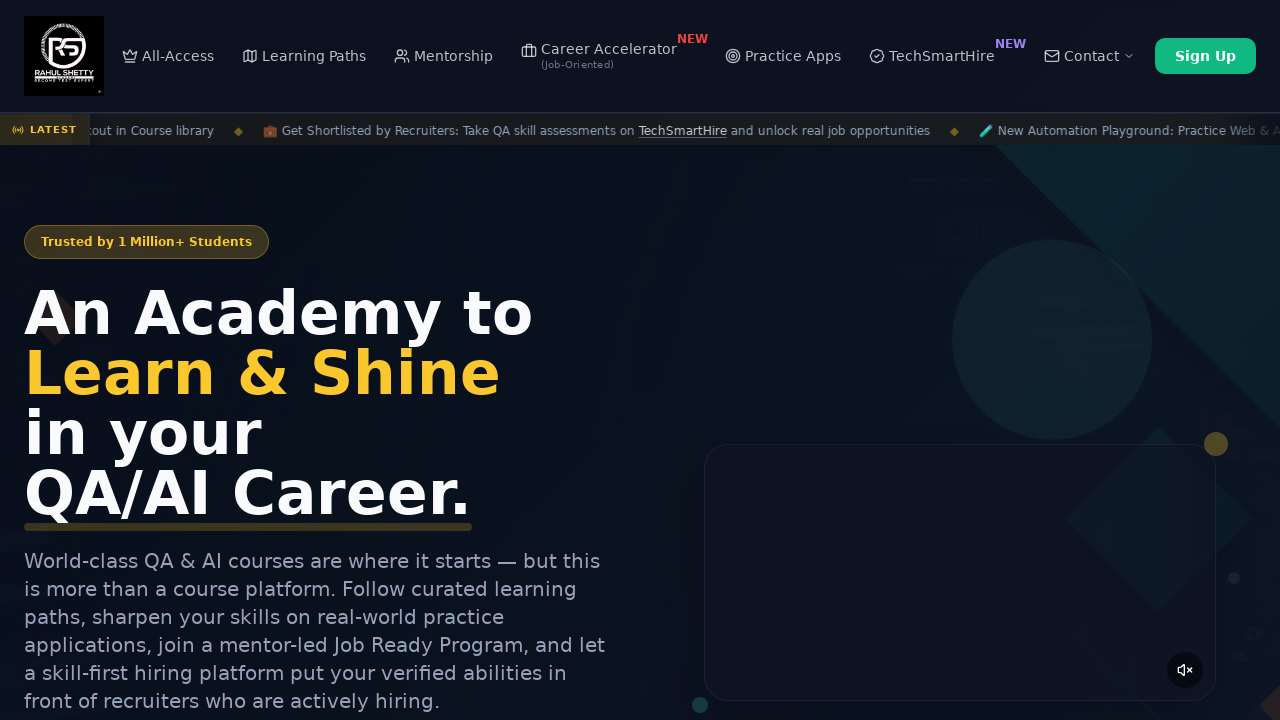

Retrieved current URL from Rahul Shetty Academy website
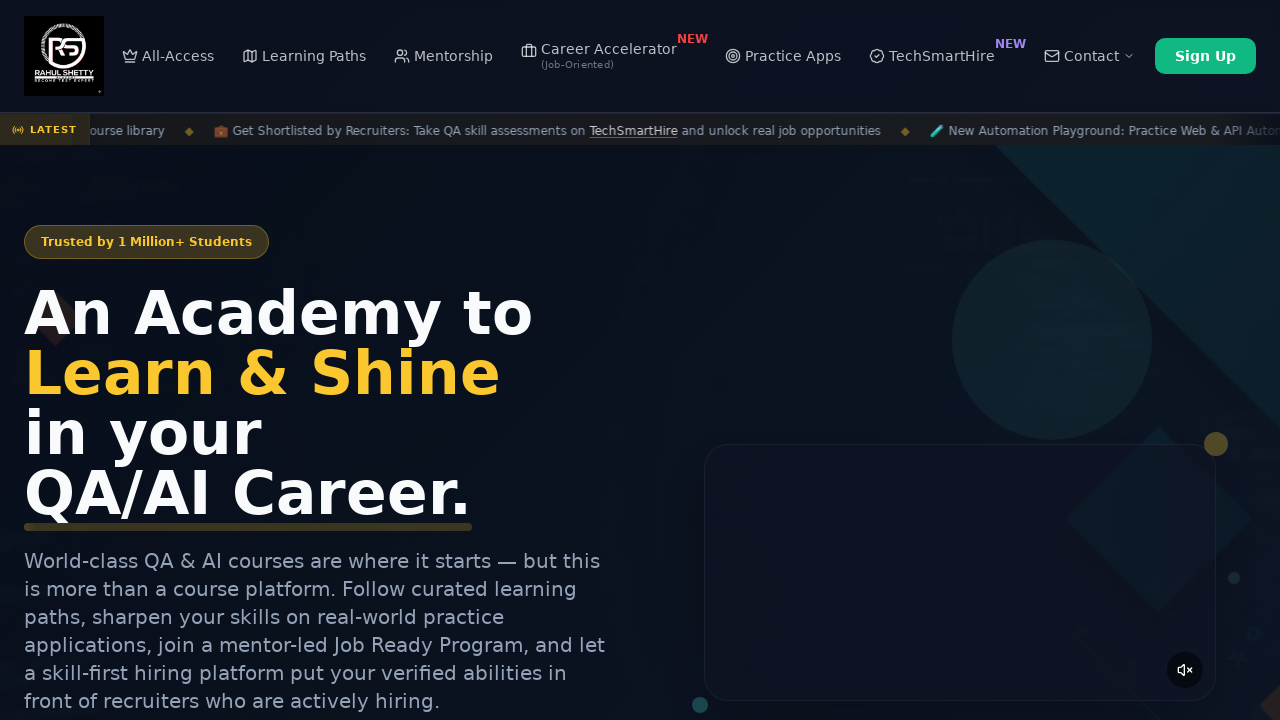

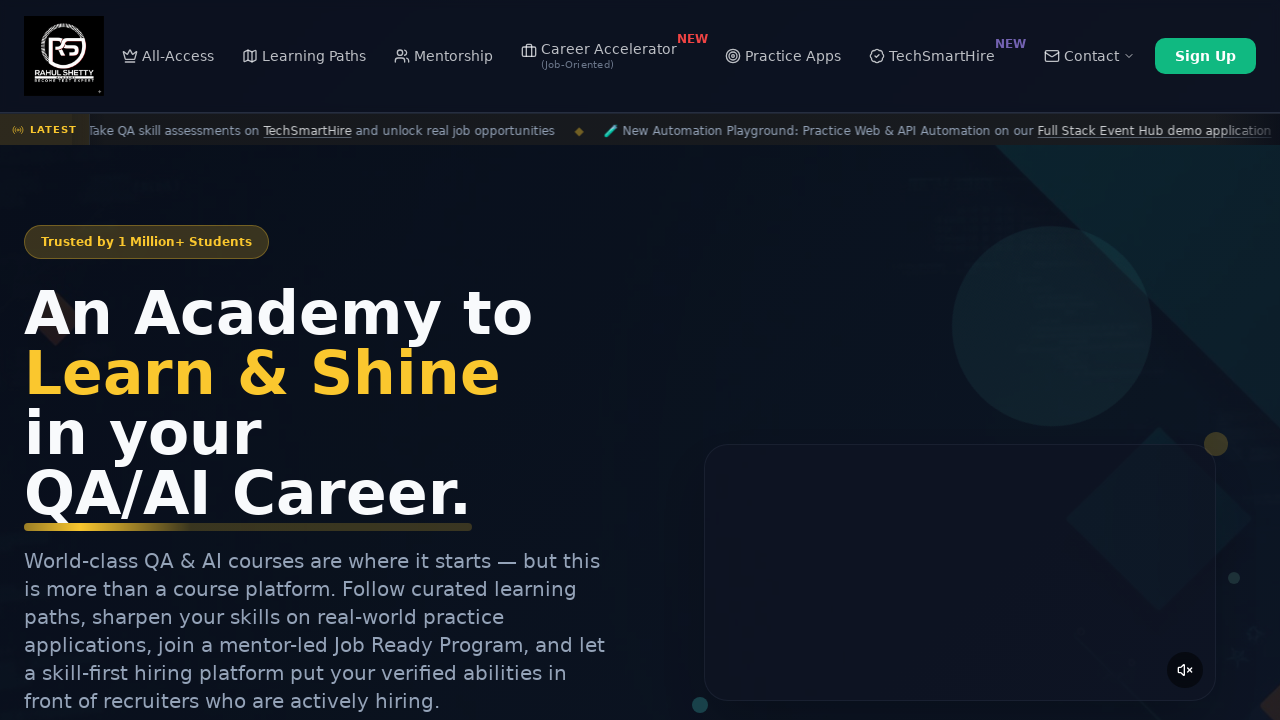